Tests dynamic dropdown selection functionality by selecting origin city (Bangalore) and destination city (Chennai) from dependent dropdown menus on a flight booking practice page.

Starting URL: https://rahulshettyacademy.com/dropdownsPractise/

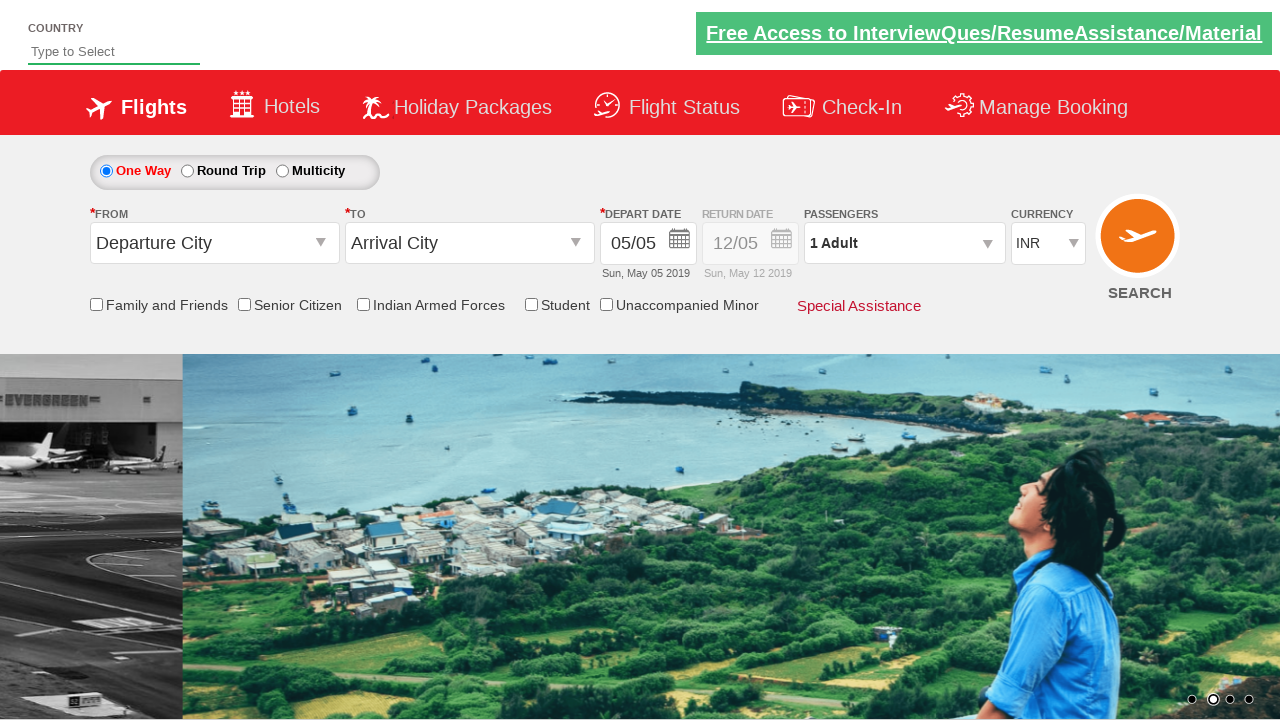

Clicked on 'From' dropdown to open origin city options at (214, 243) on #ctl00_mainContent_ddl_originStation1_CTXT
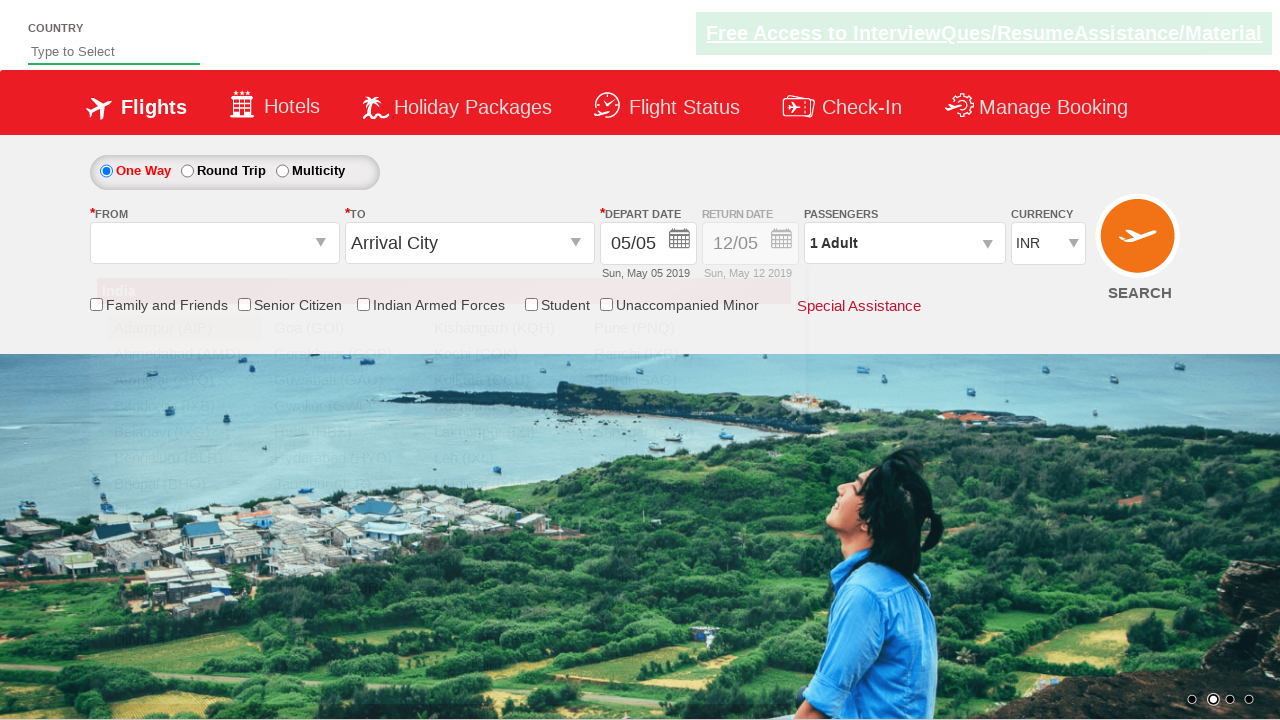

Waited for Bangalore (BLR) option to appear in dropdown
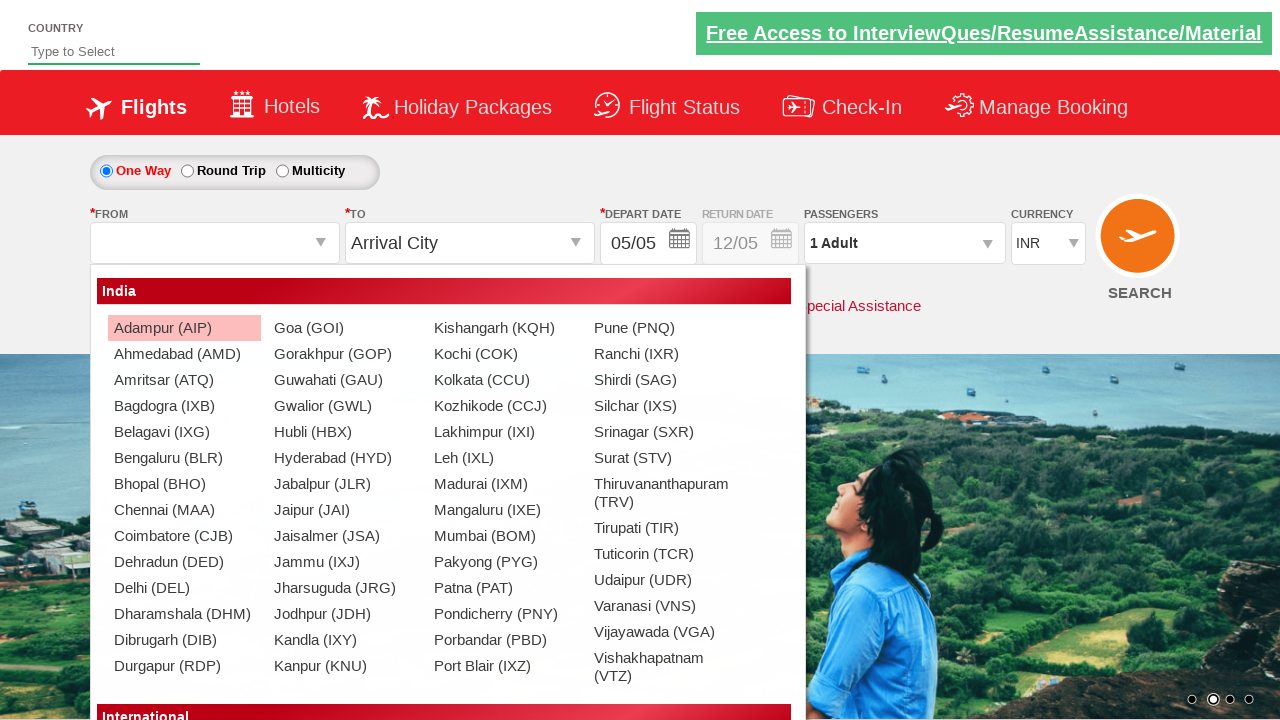

Selected Bangalore (BLR) as origin city at (184, 458) on xpath=//a[@value='BLR']
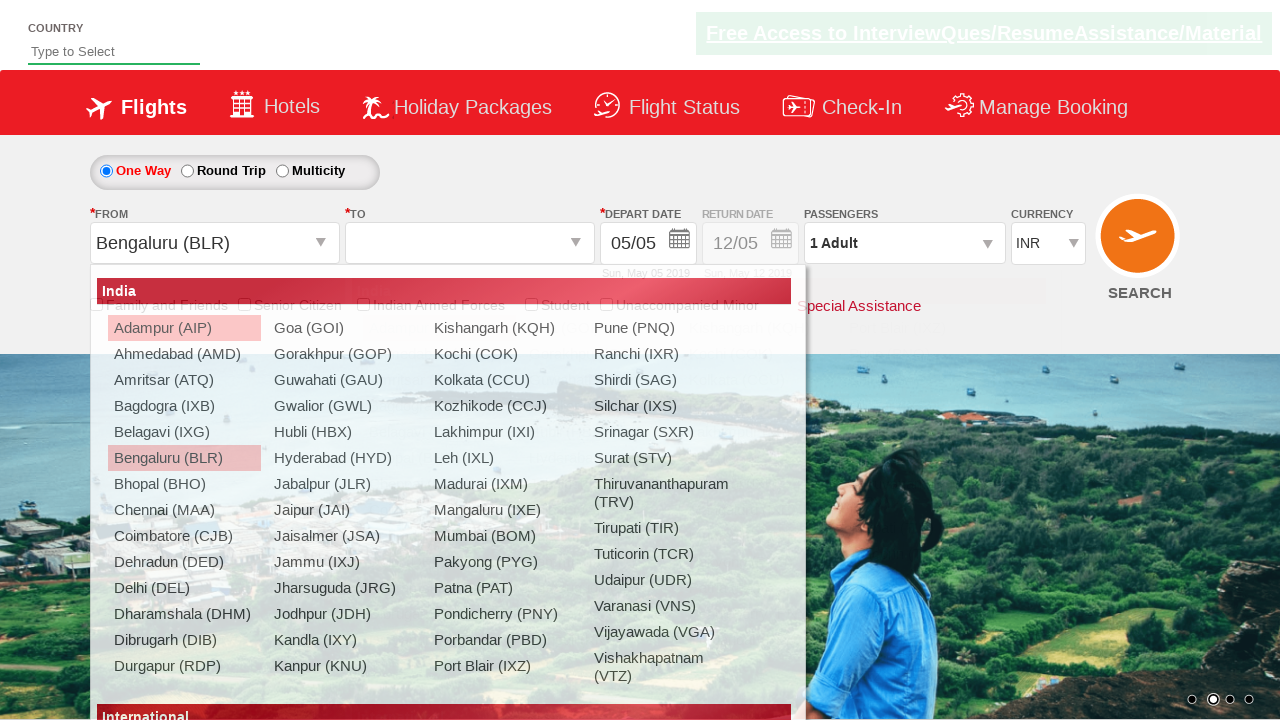

Clicked on 'To' dropdown to open destination city options at (470, 243) on #ctl00_mainContent_ddl_destinationStation1_CTXT
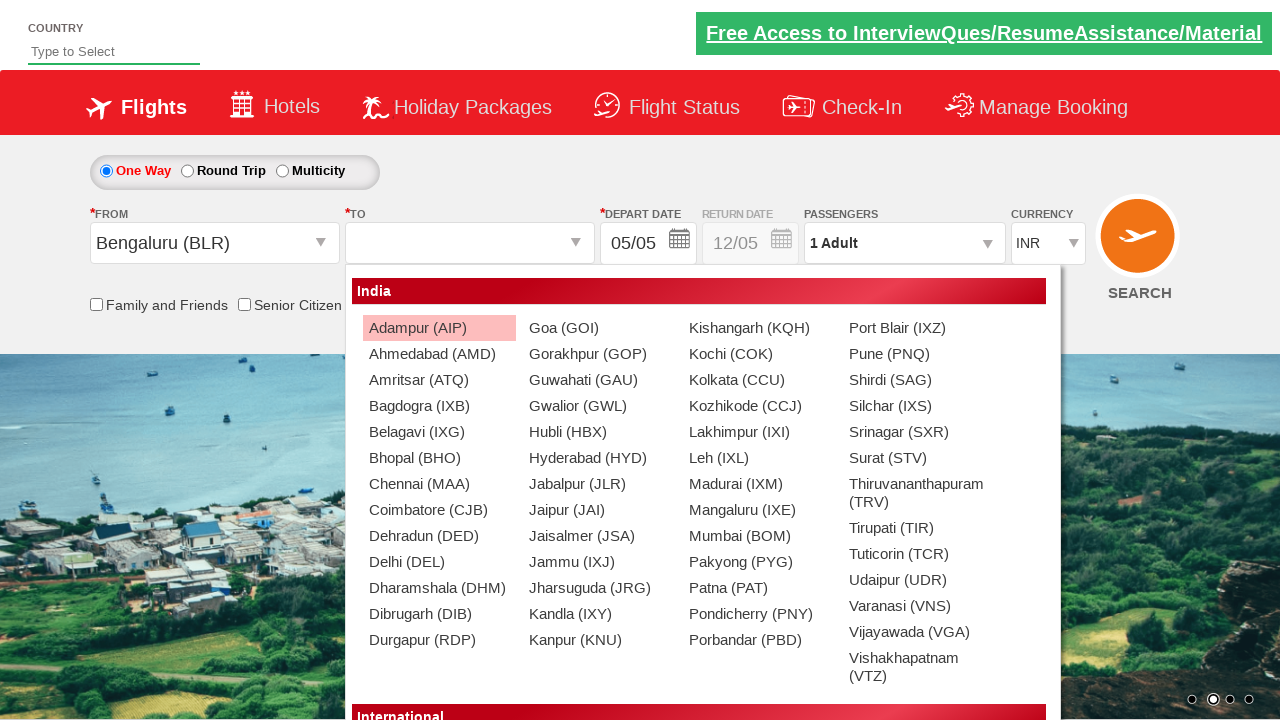

Waited for Chennai (MAA) option to appear in destination dropdown
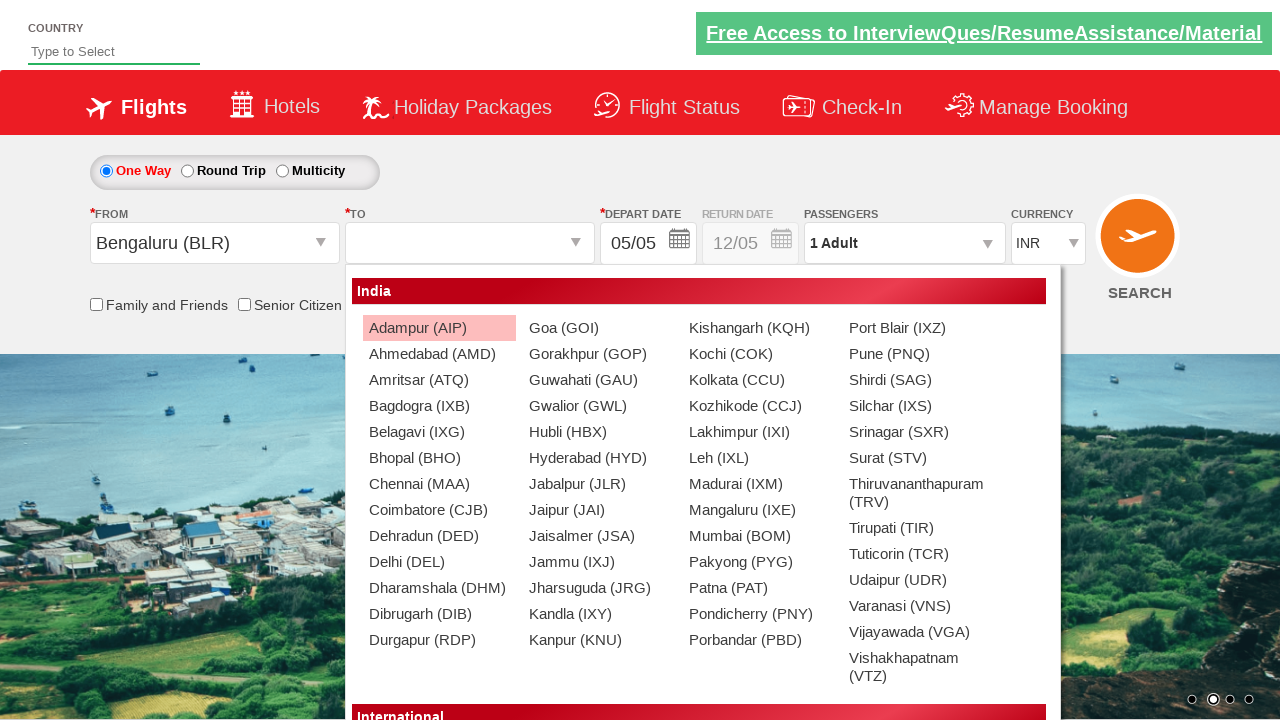

Selected Chennai (MAA) as destination city at (439, 484) on (//a[@value='MAA'])[2]
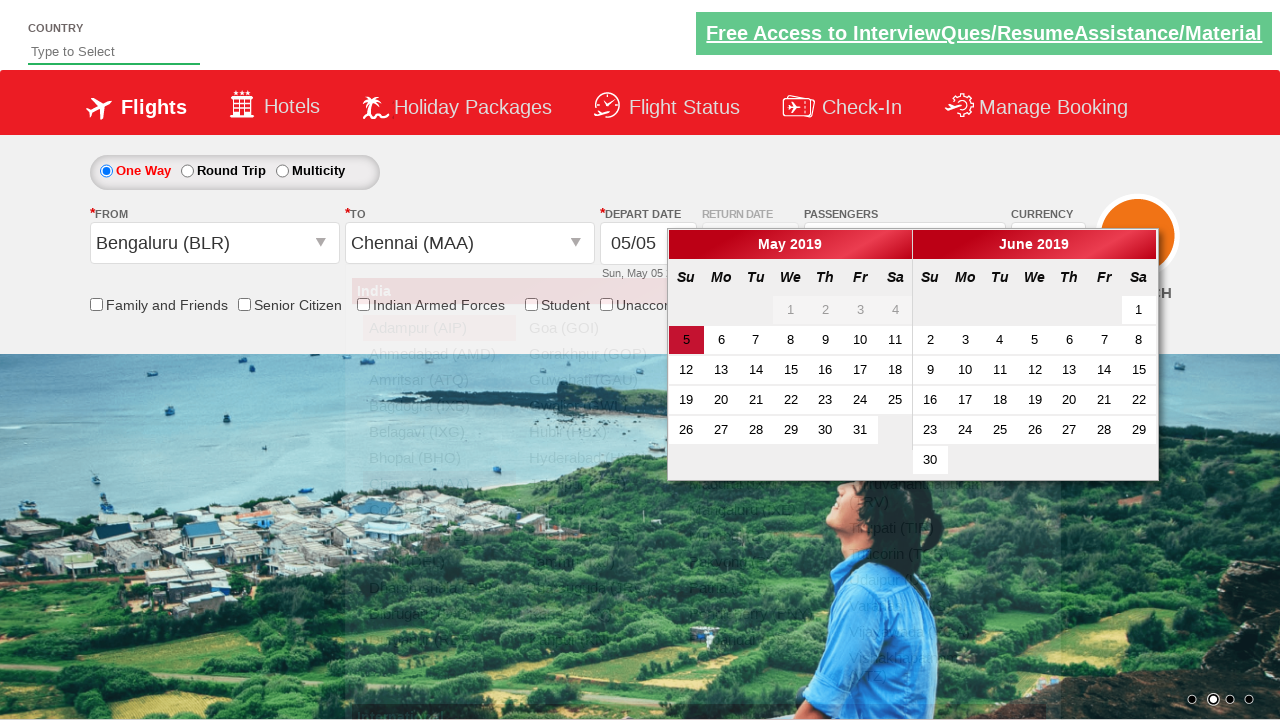

Retrieved origin city value from dropdown
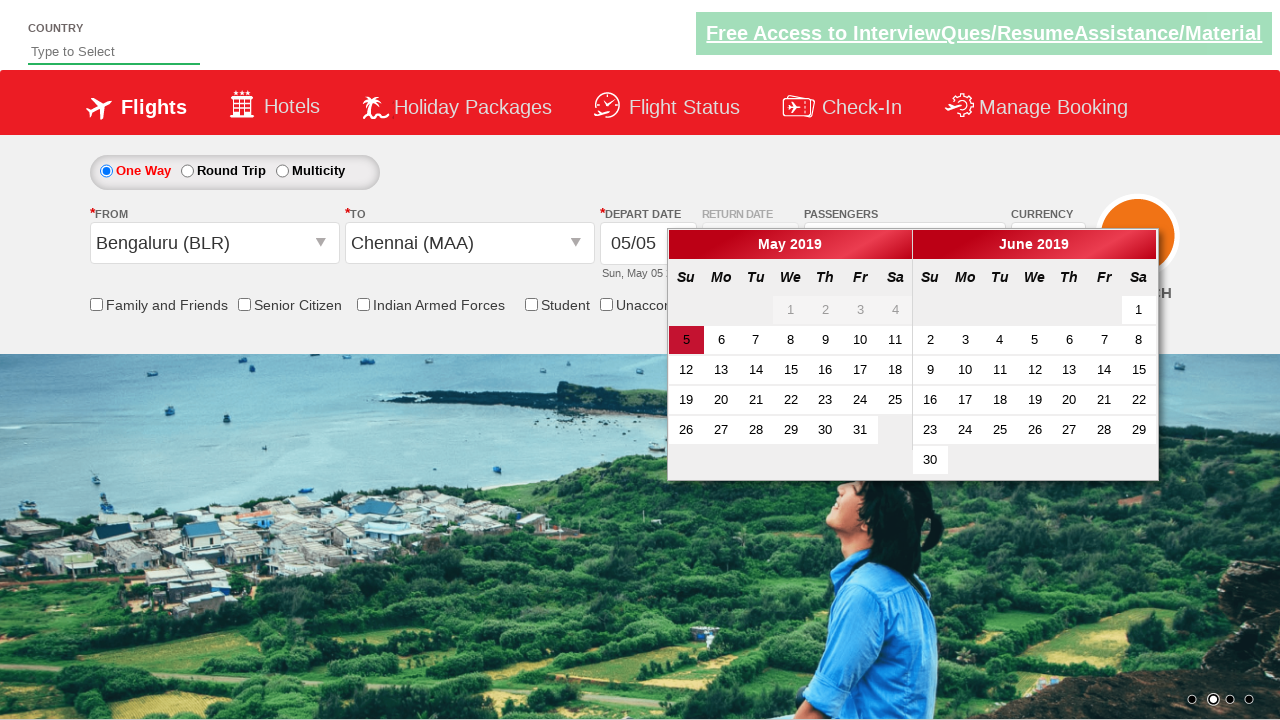

Retrieved destination city value from dropdown
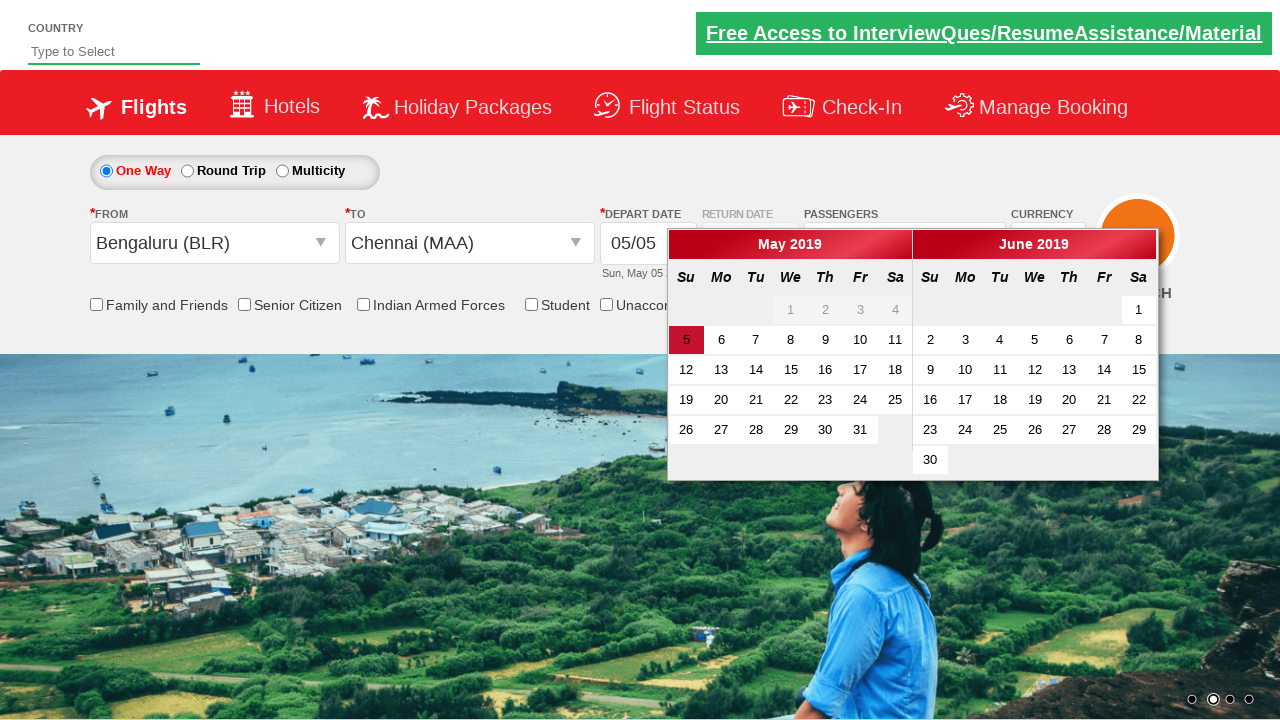

Verified selections - Origin: Bengaluru (BLR), Destination: Chennai (MAA)
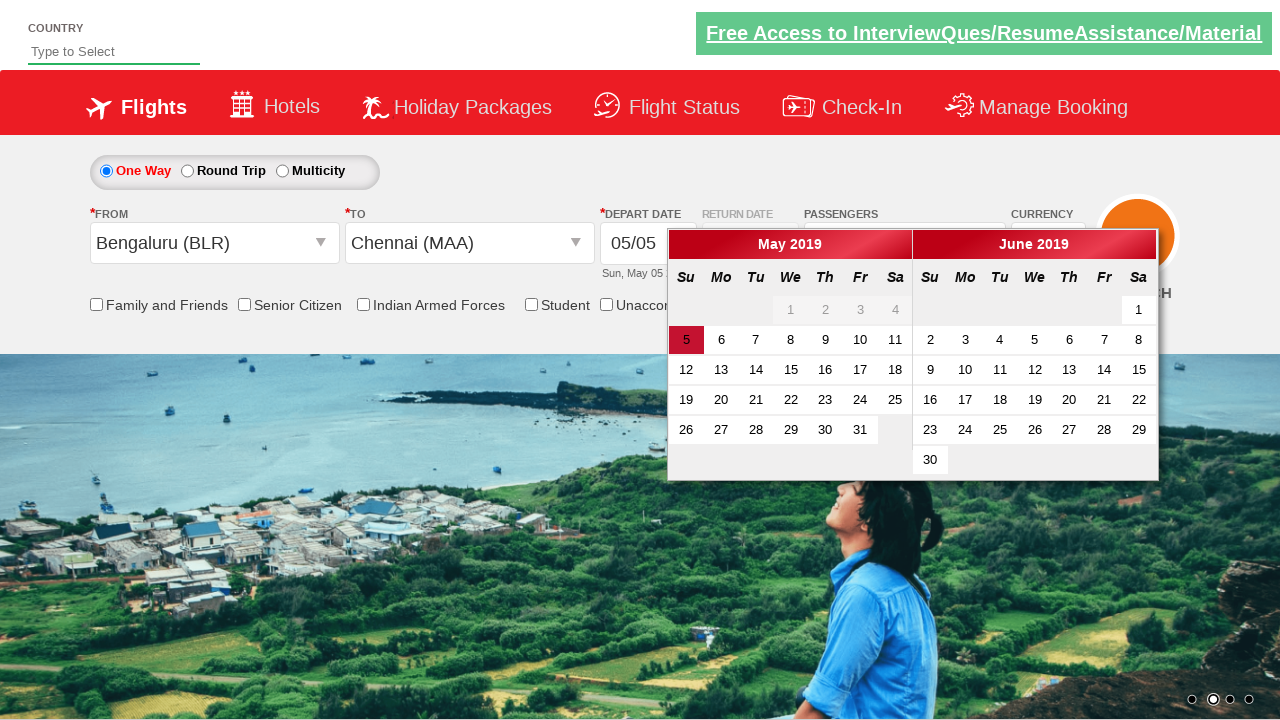

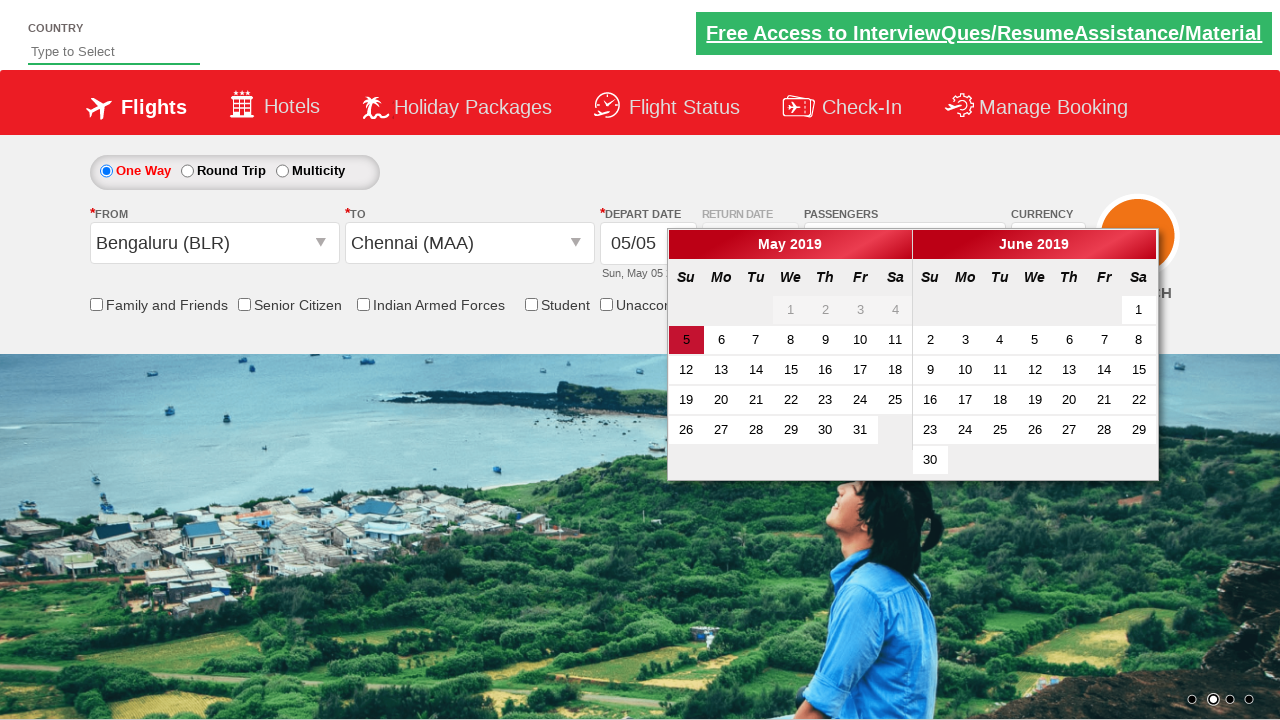